Tests login form validation by entering only a password and verifying the username required error message

Starting URL: https://www.saucedemo.com/

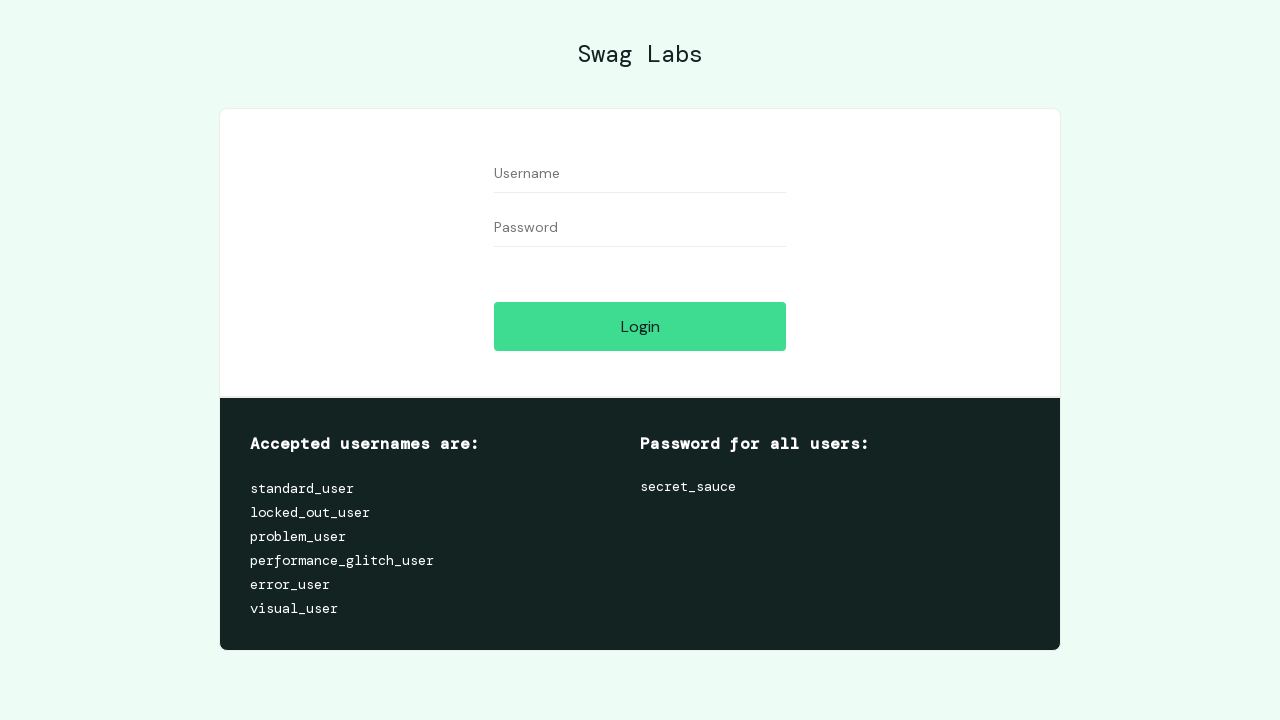

Filled password field with 'secret_sauce', leaving username empty on #password
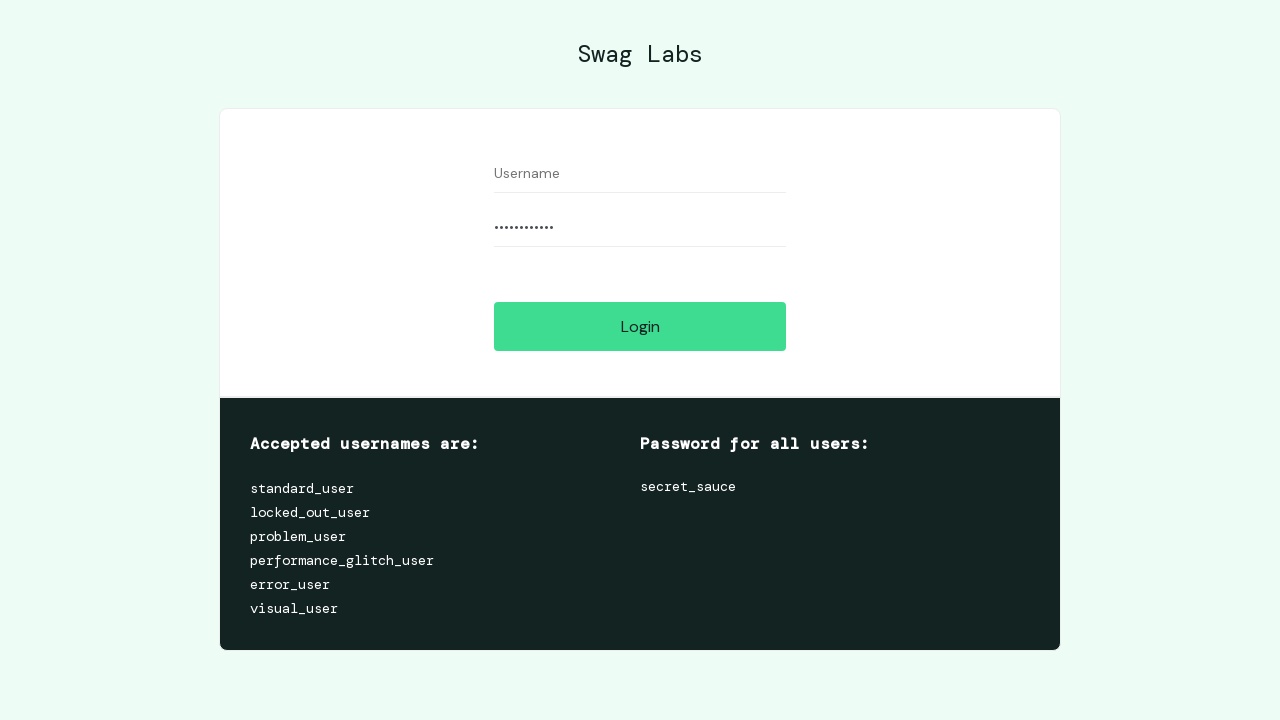

Clicked login button at (640, 326) on #login-button
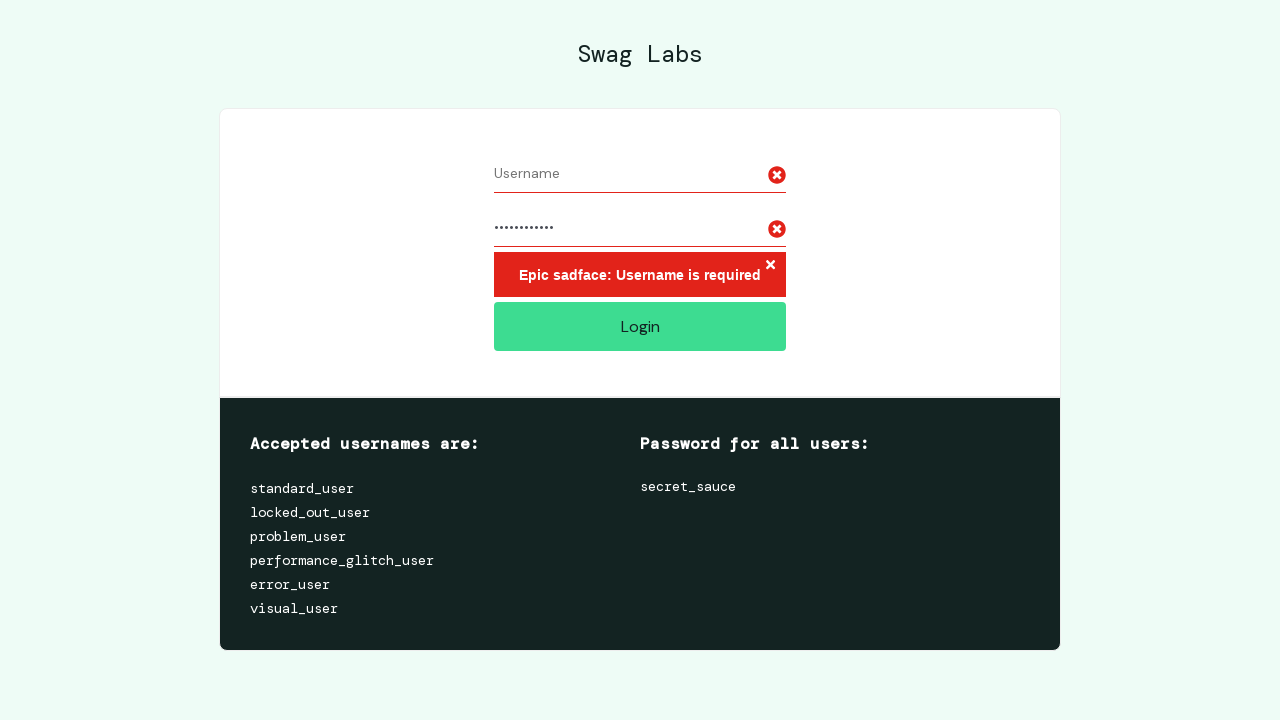

Error message appeared
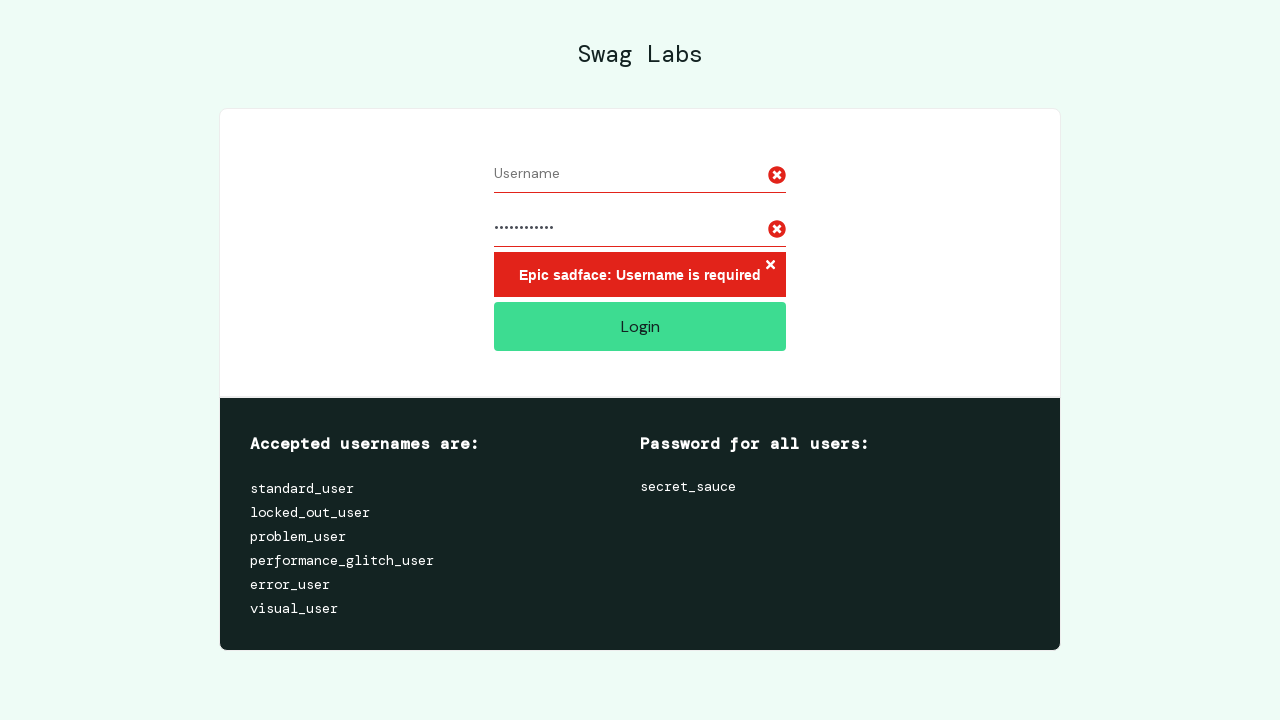

Verified that error message contains 'Username is required'
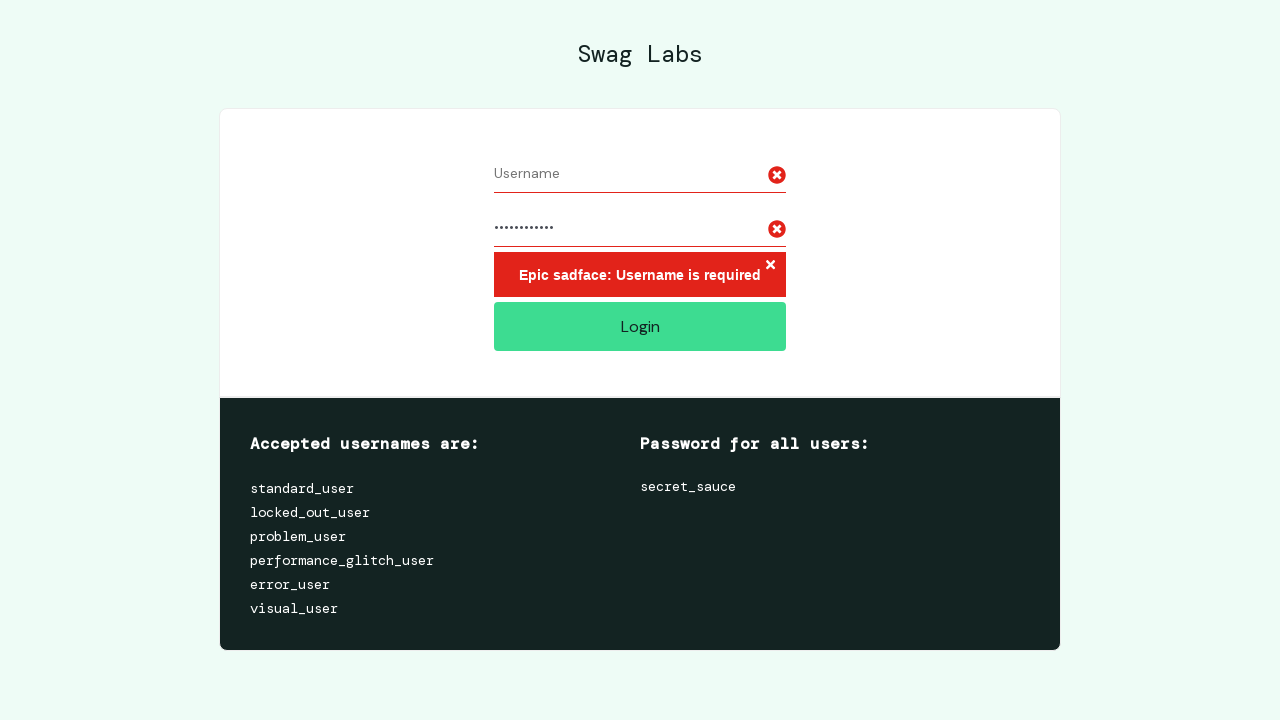

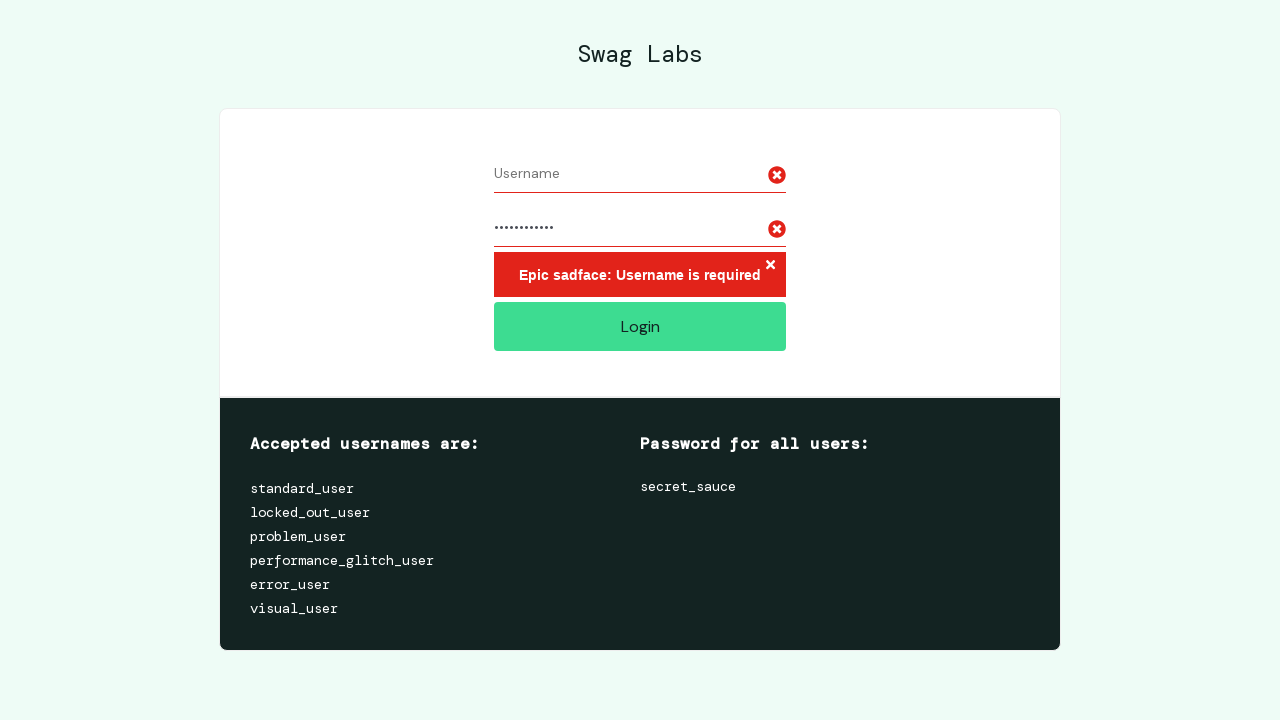